Tests selecting a country from a dropdown menu by index position (108)

Starting URL: https://dgotlieb.github.io/CountryList/index.html

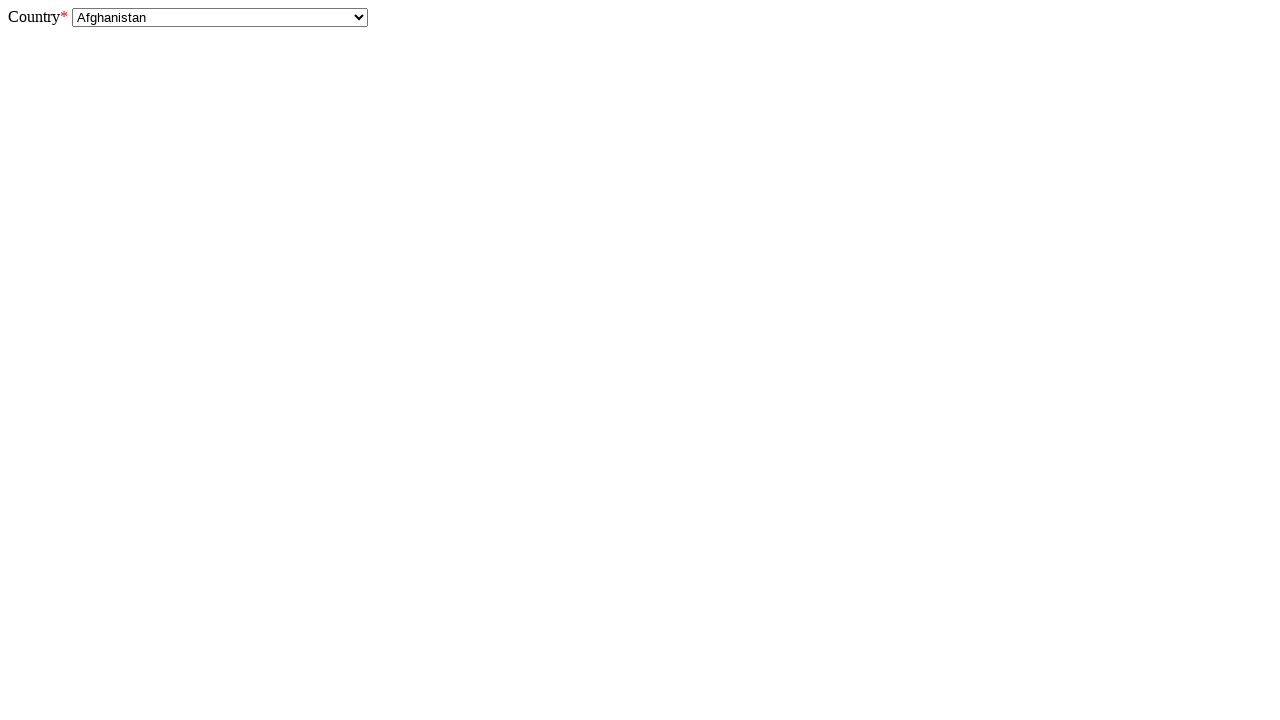

Selected country at index 108 from dropdown menu on #country
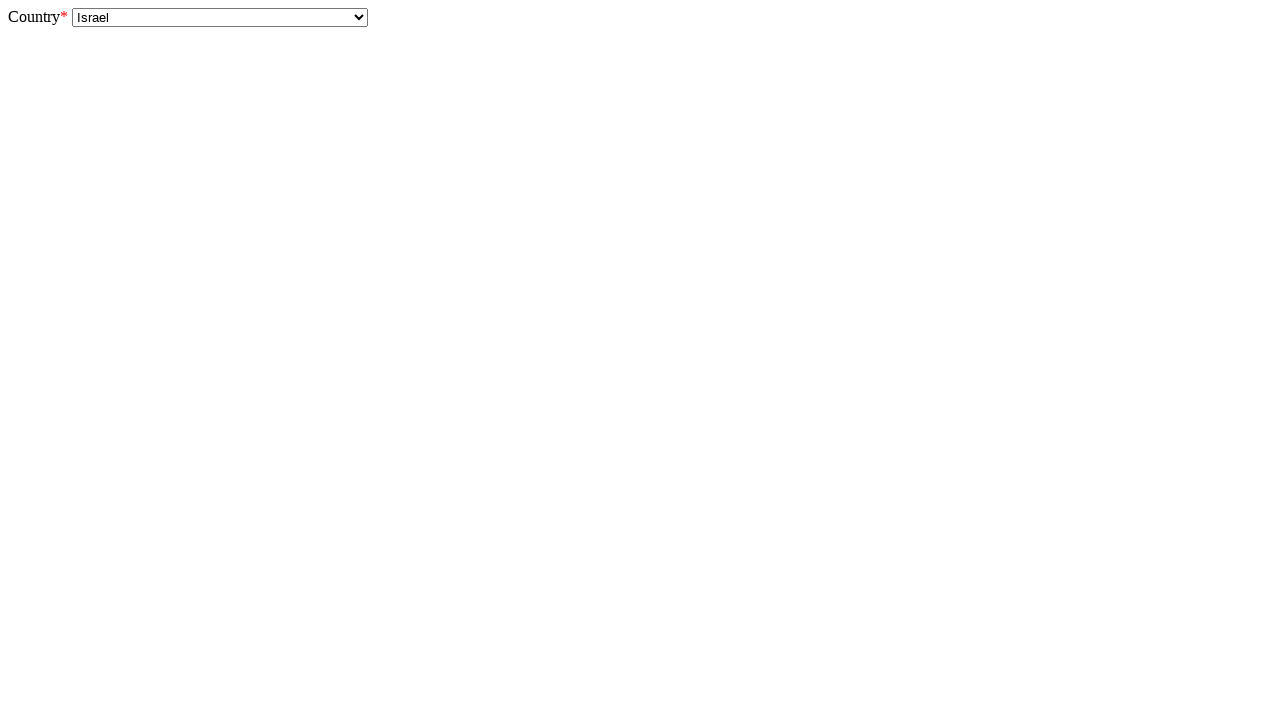

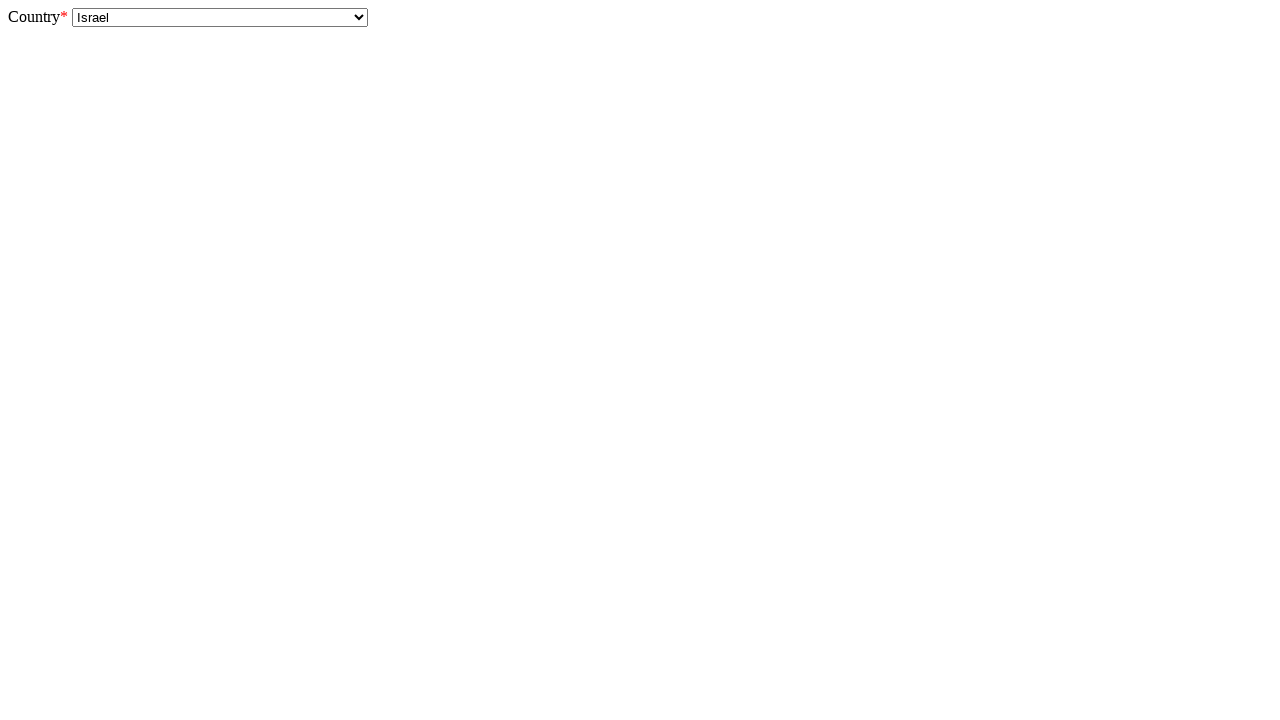